Tests dropdown functionality by interacting with a currency dropdown, iterating through options, and selecting an option by index

Starting URL: https://rahulshettyacademy.com/dropdownsPractise/

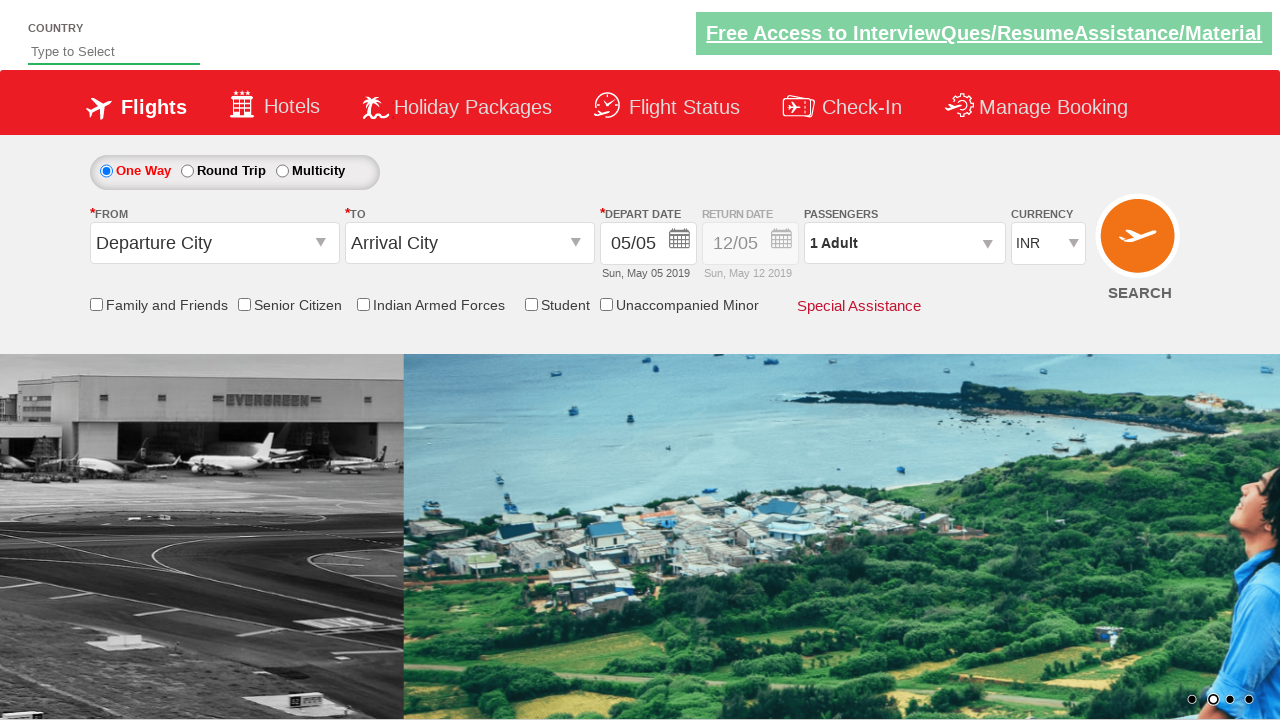

Currency dropdown is visible
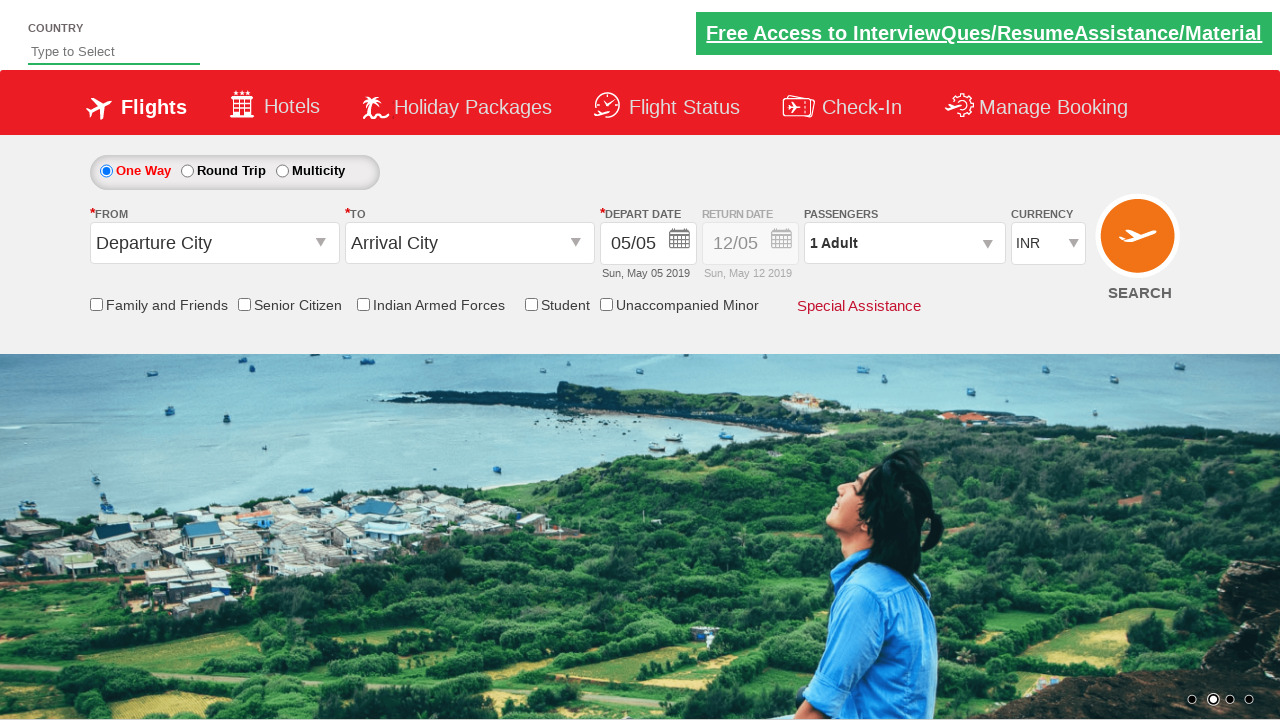

Located currency dropdown element
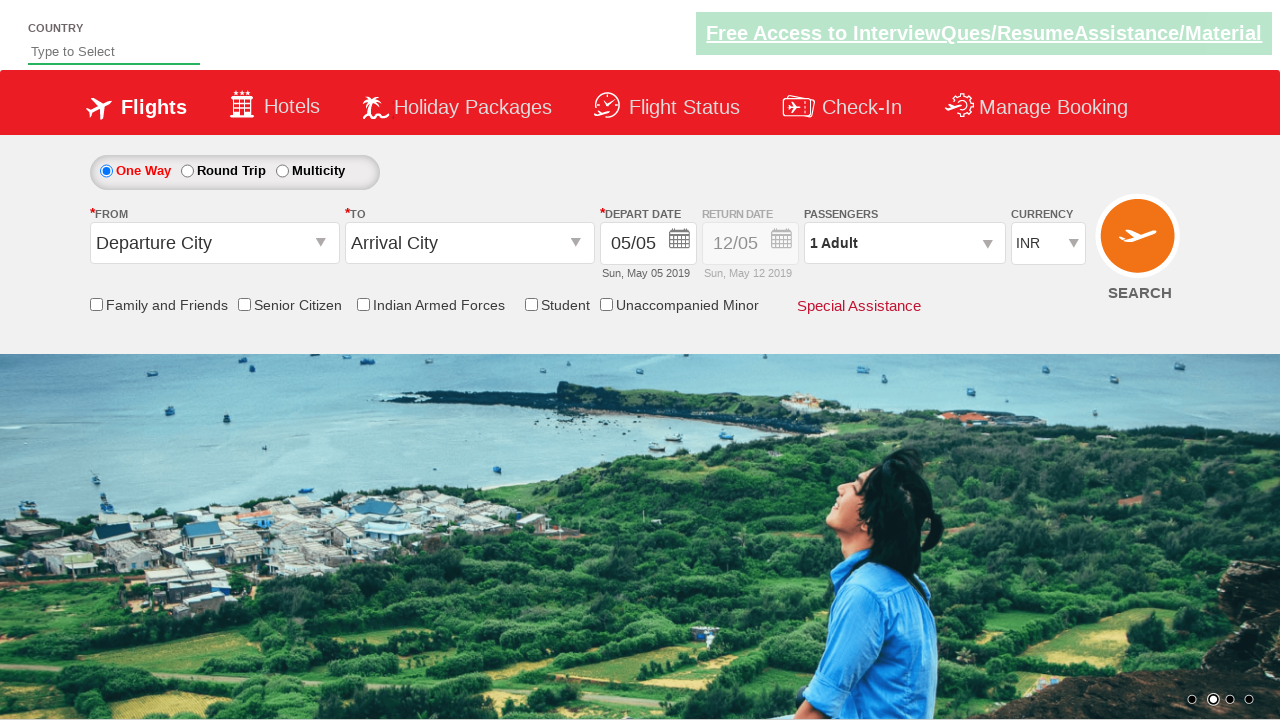

Selected third option (index 2) from currency dropdown on #ctl00_mainContent_DropDownListCurrency
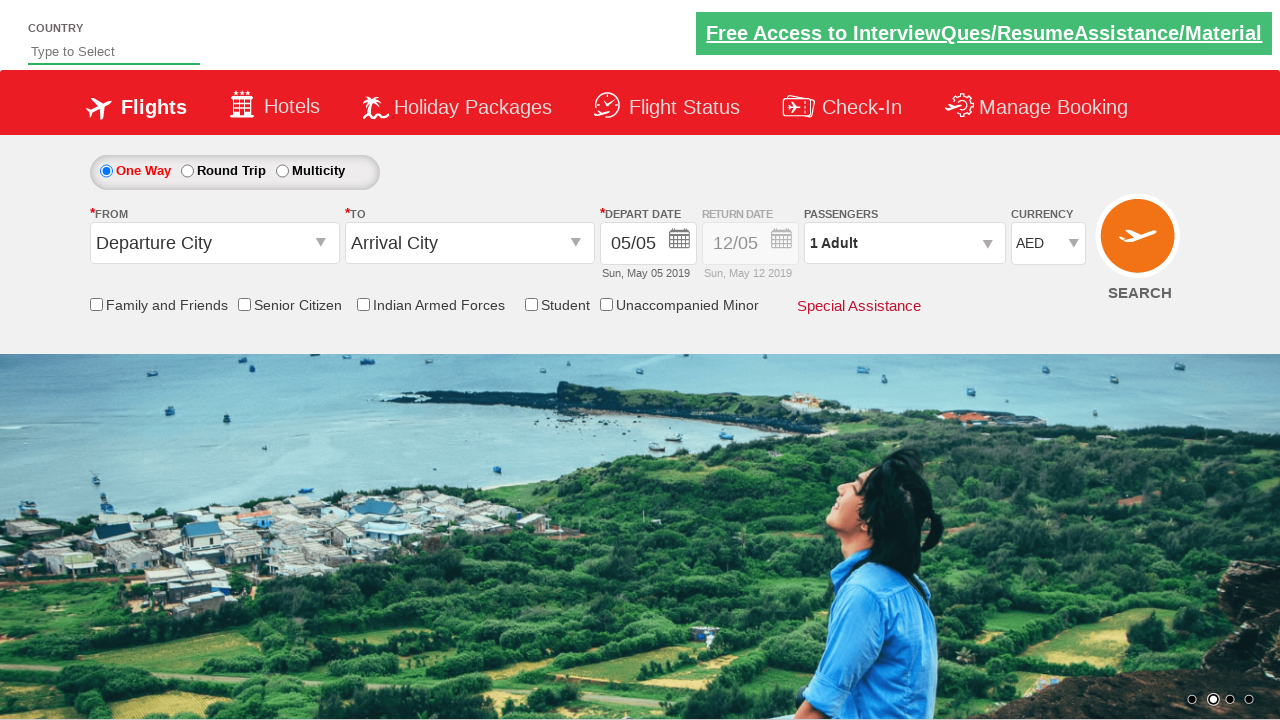

Waited 500ms for dropdown selection to apply
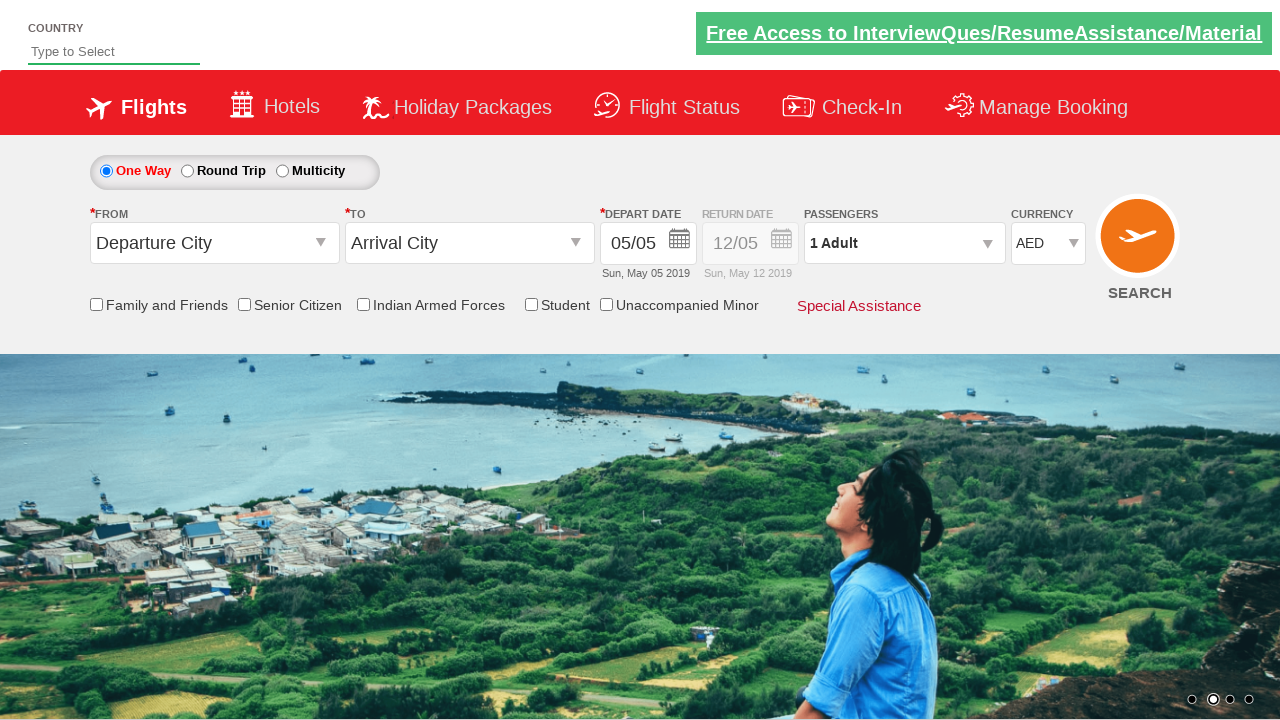

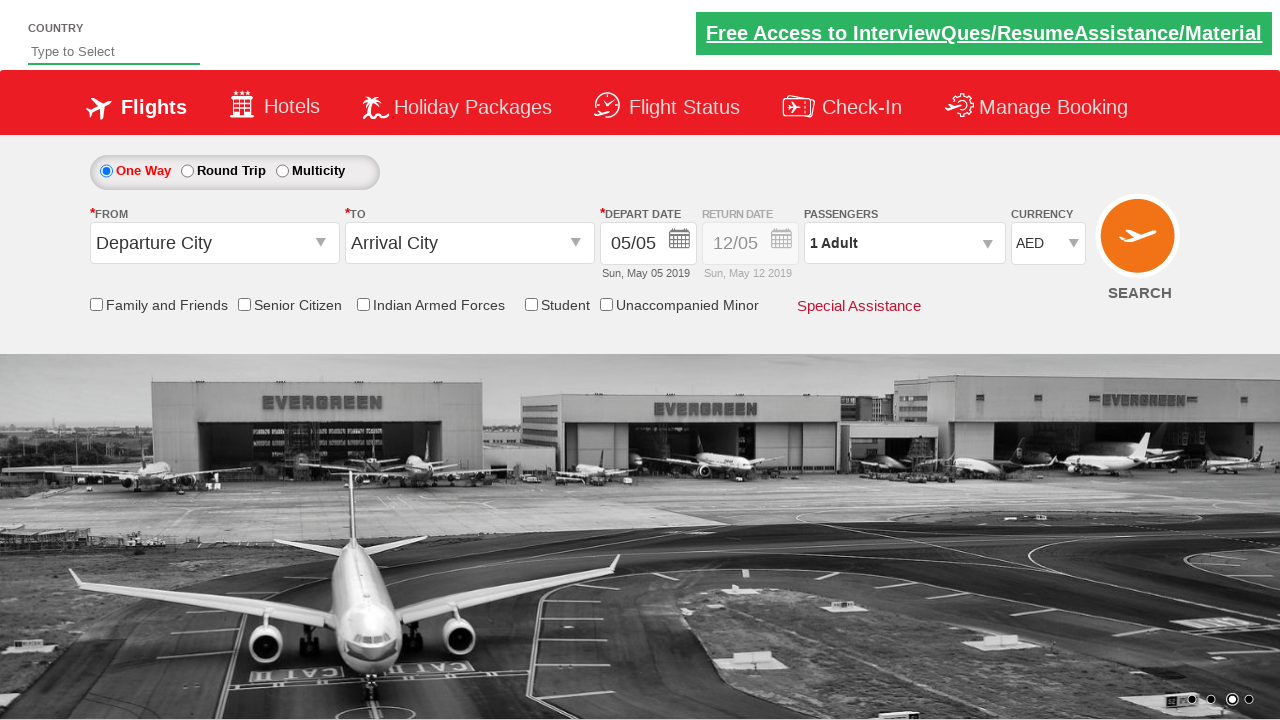